Navigates to the echoecho.com website and verifies the page loads successfully

Starting URL: https://echoecho.com/

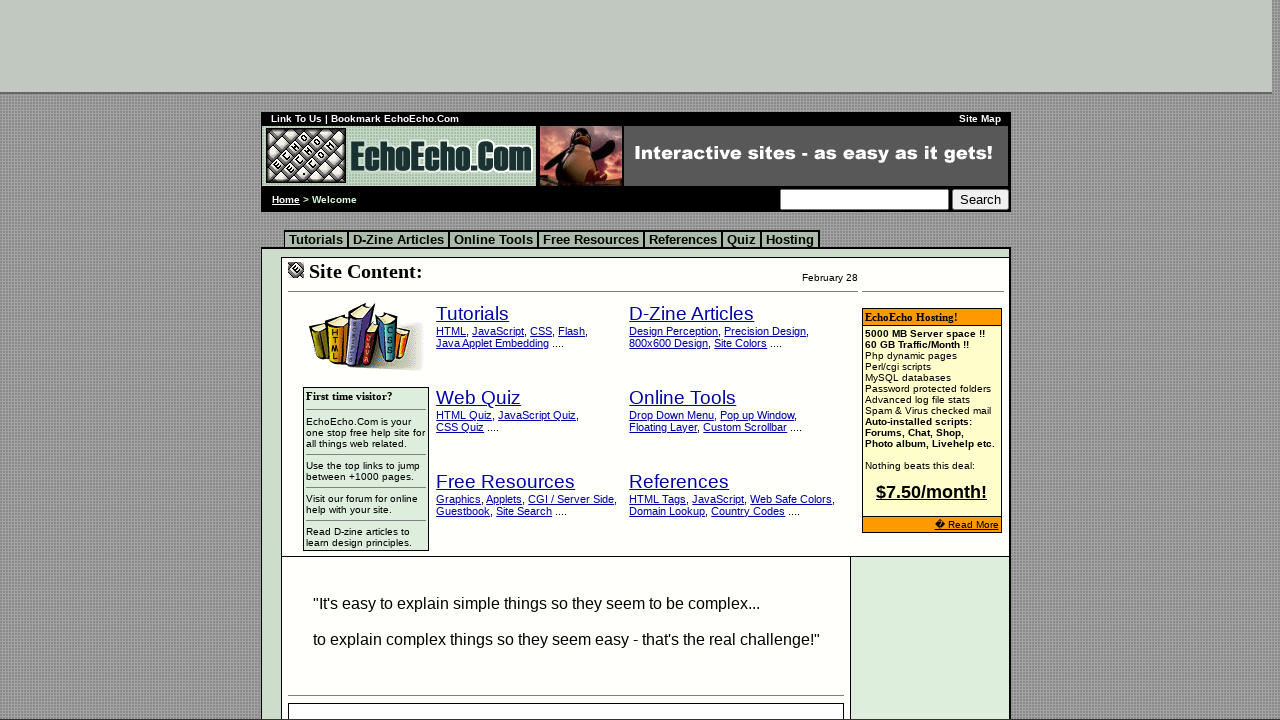

Waited for DOM content loaded event
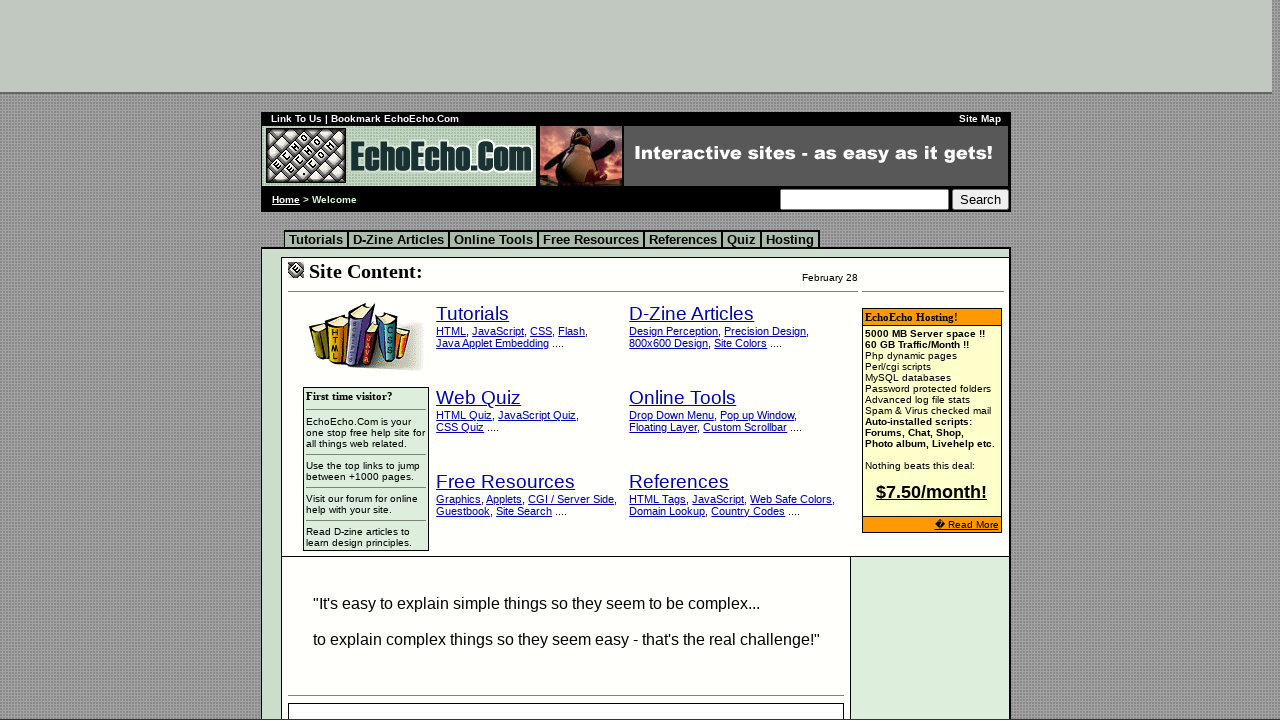

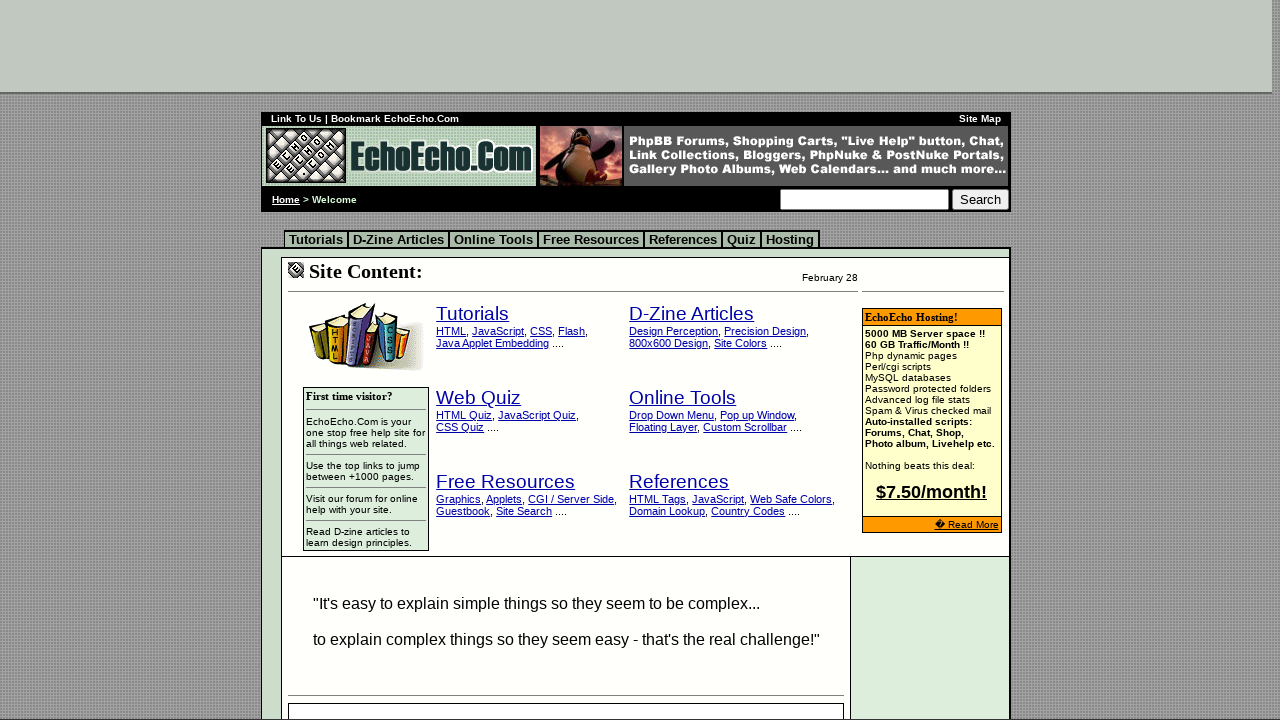